Tests file upload functionality by selecting a file using the file input, clicking upload, and verifying the success message is displayed.

Starting URL: https://the-internet.herokuapp.com/upload

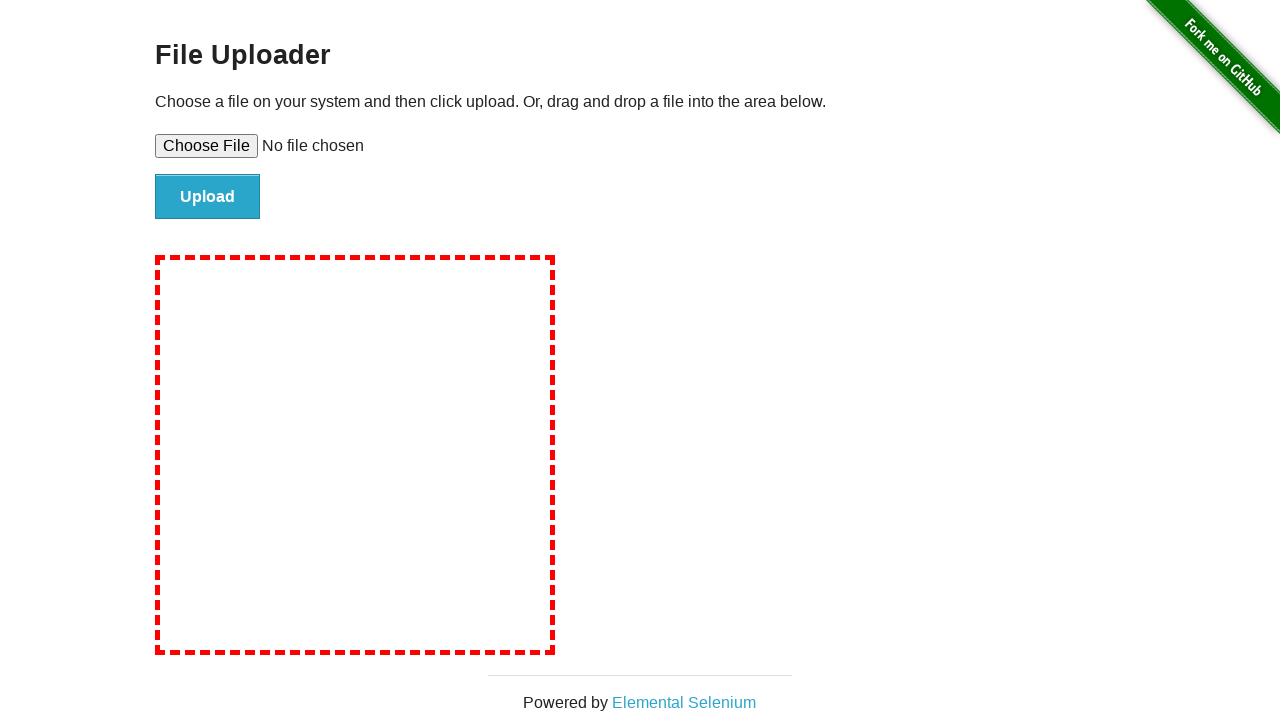

Created temporary test file for upload
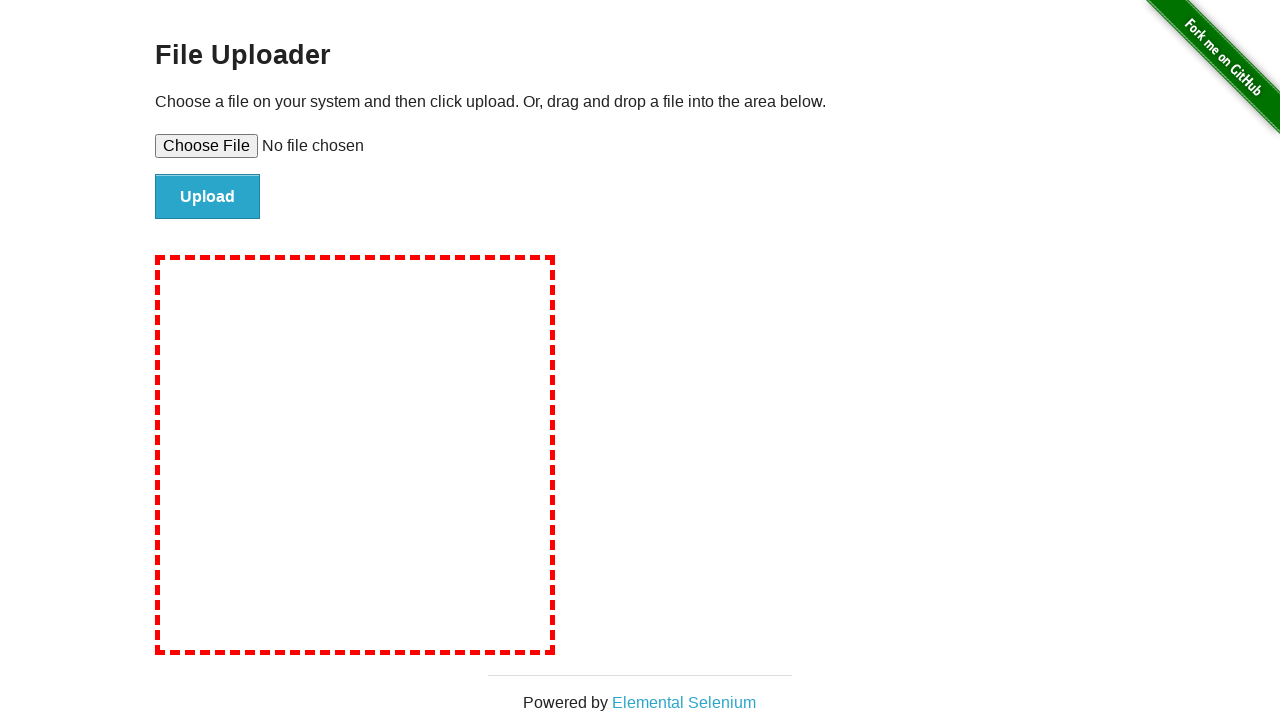

Selected test file using file input element
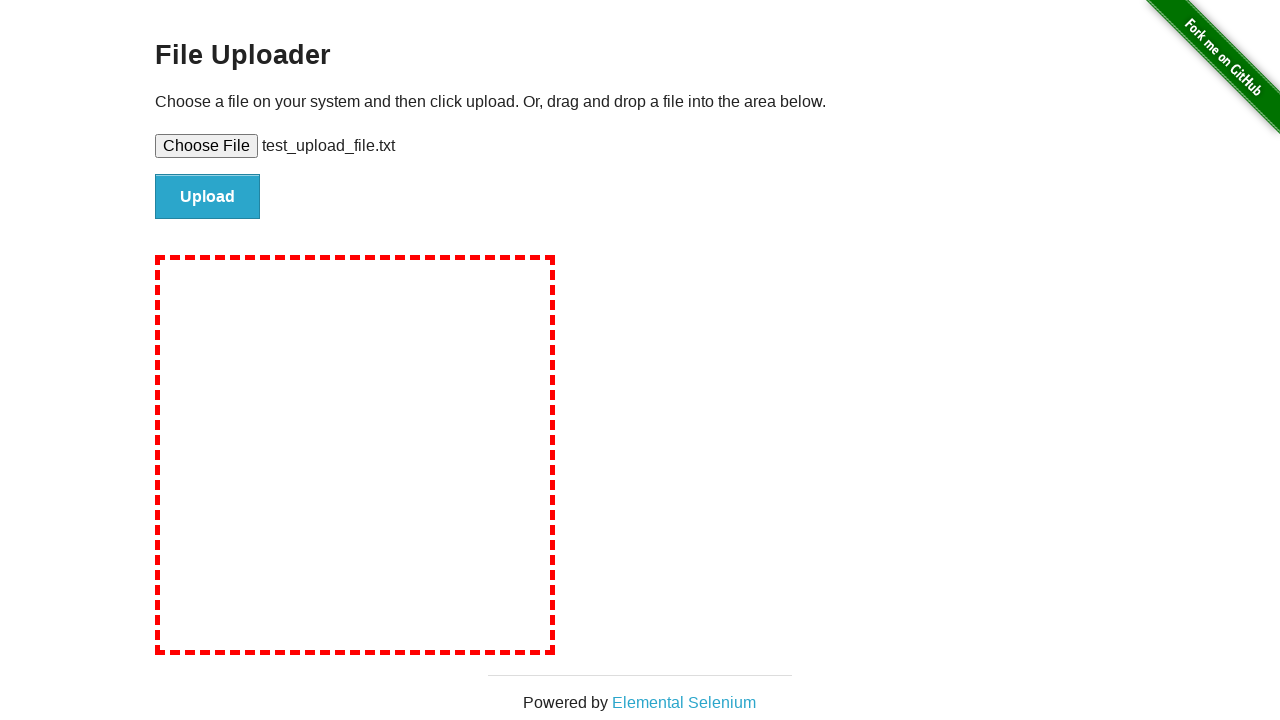

Clicked Upload button at (208, 197) on #file-submit
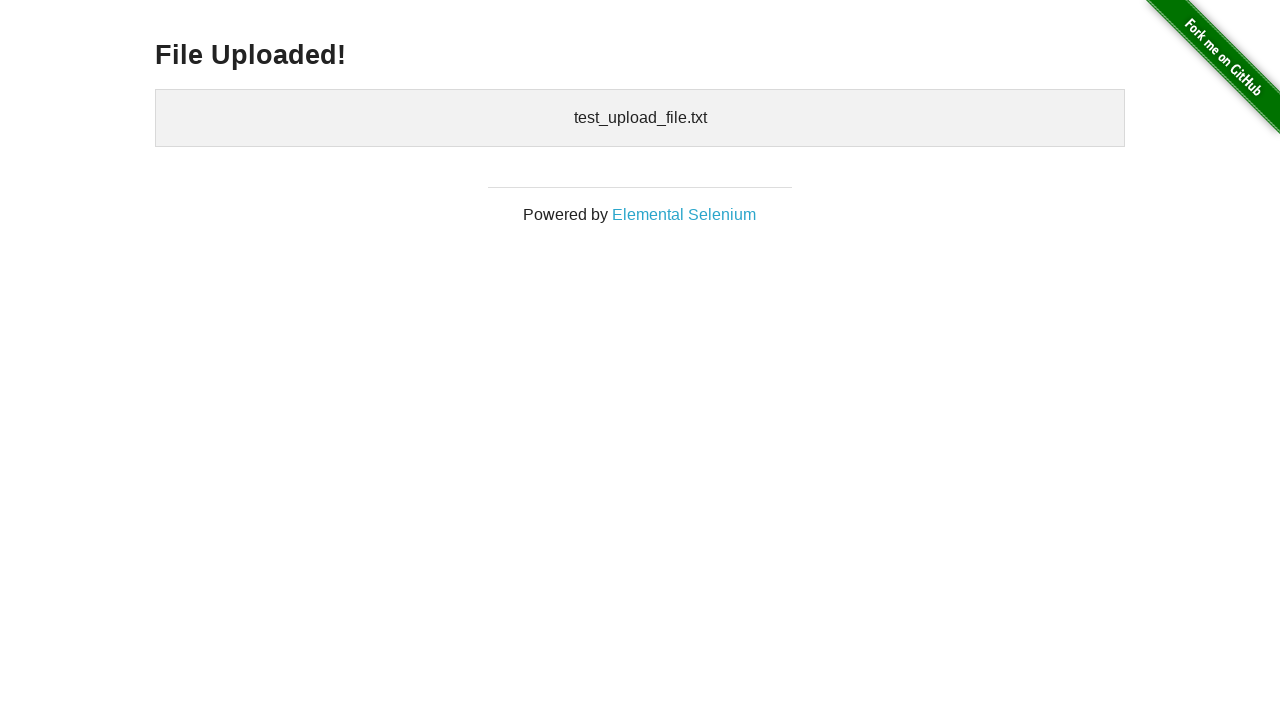

Waited for 'File Uploaded!' success message to appear
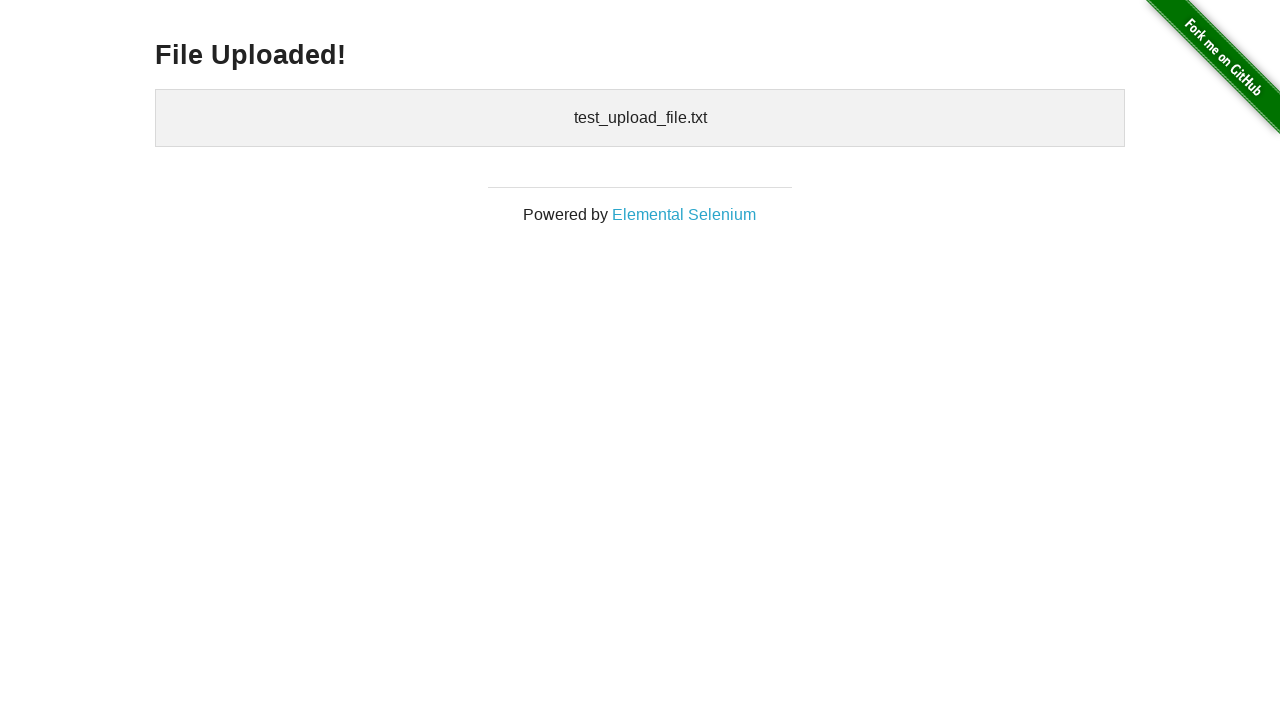

Verified 'File Uploaded!' success message is visible
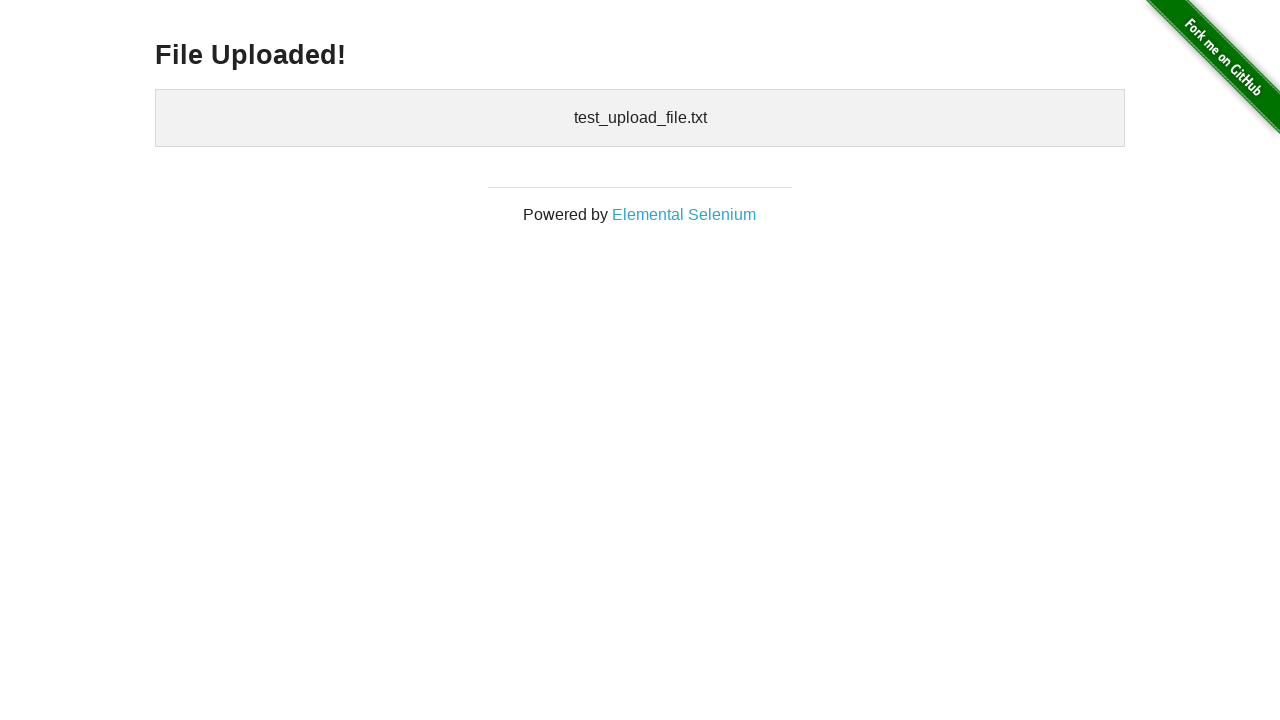

Cleaned up temporary test file
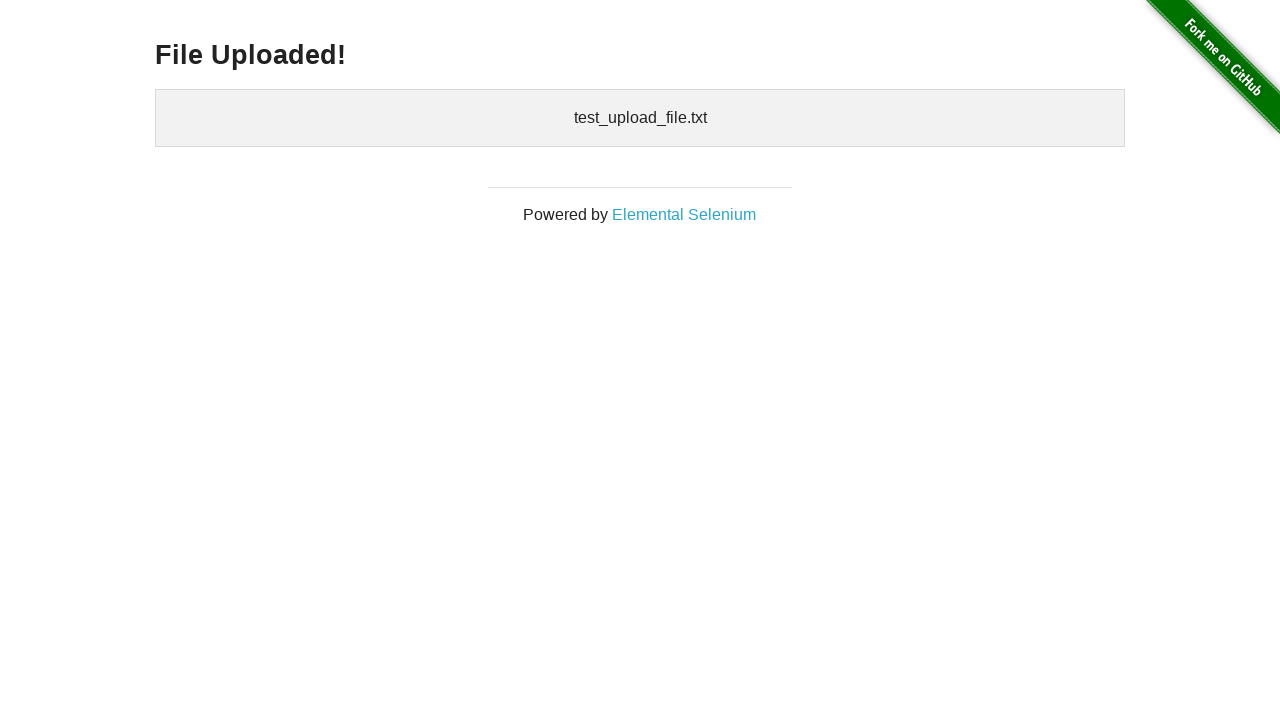

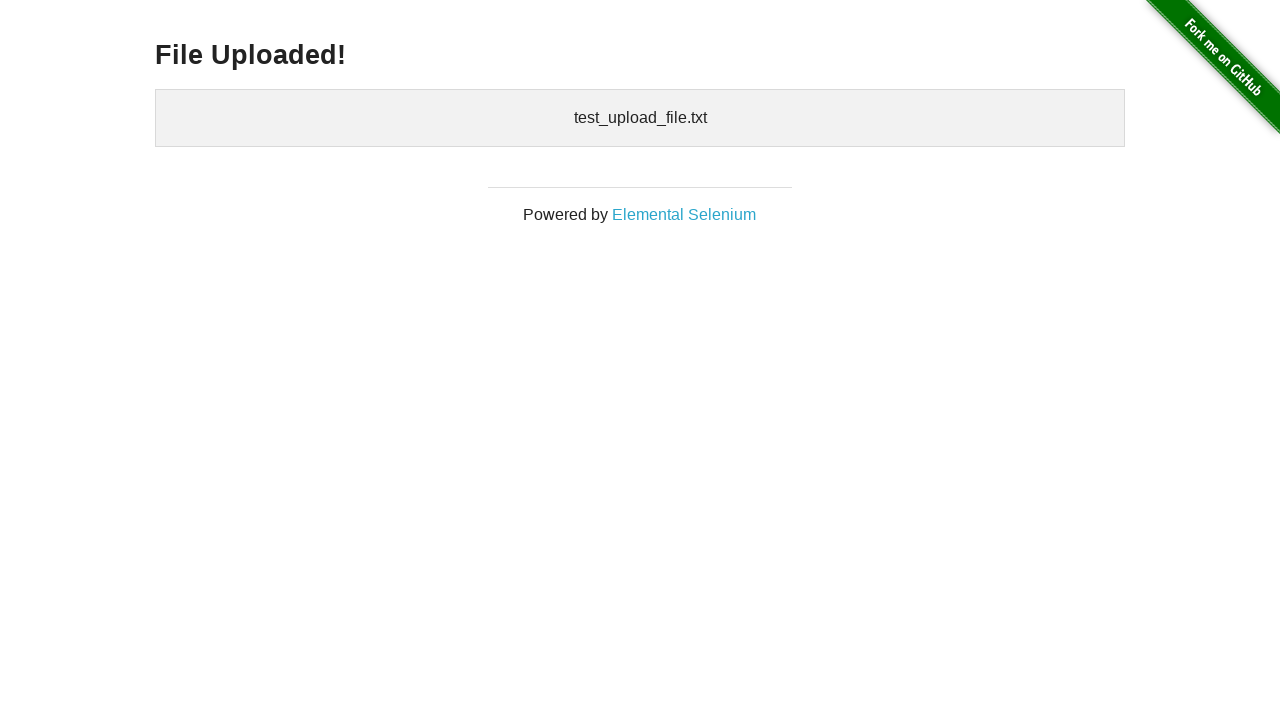